Tests that edits are saved when the edit input loses focus (blur event)

Starting URL: https://demo.playwright.dev/todomvc

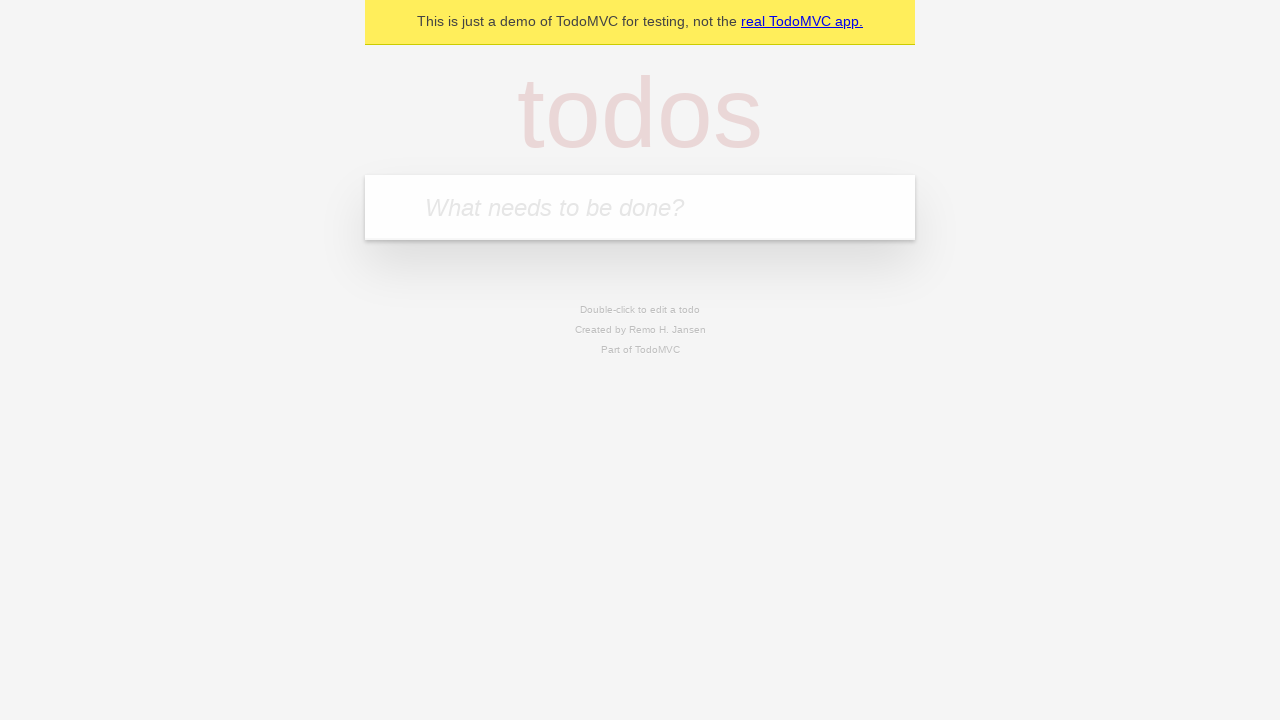

Filled first todo input with 'buy some cheese' on internal:attr=[placeholder="What needs to be done?"i]
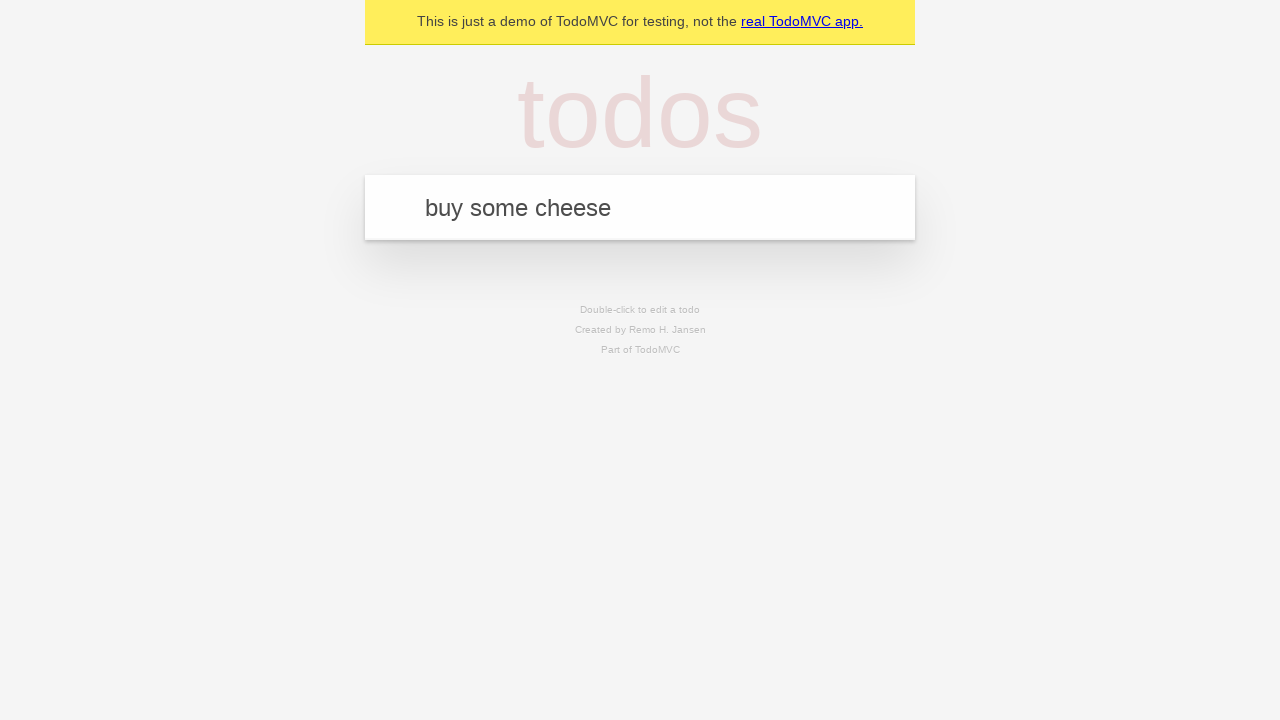

Pressed Enter to create first todo on internal:attr=[placeholder="What needs to be done?"i]
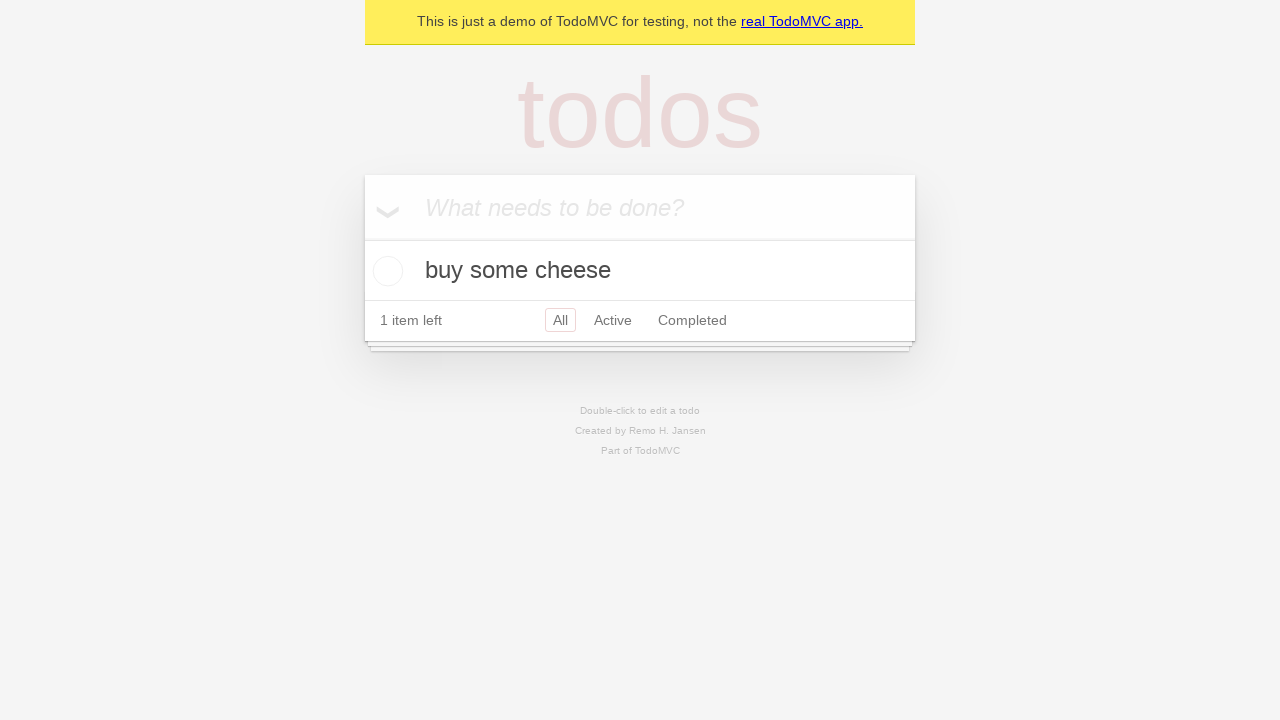

Filled second todo input with 'feed the cat' on internal:attr=[placeholder="What needs to be done?"i]
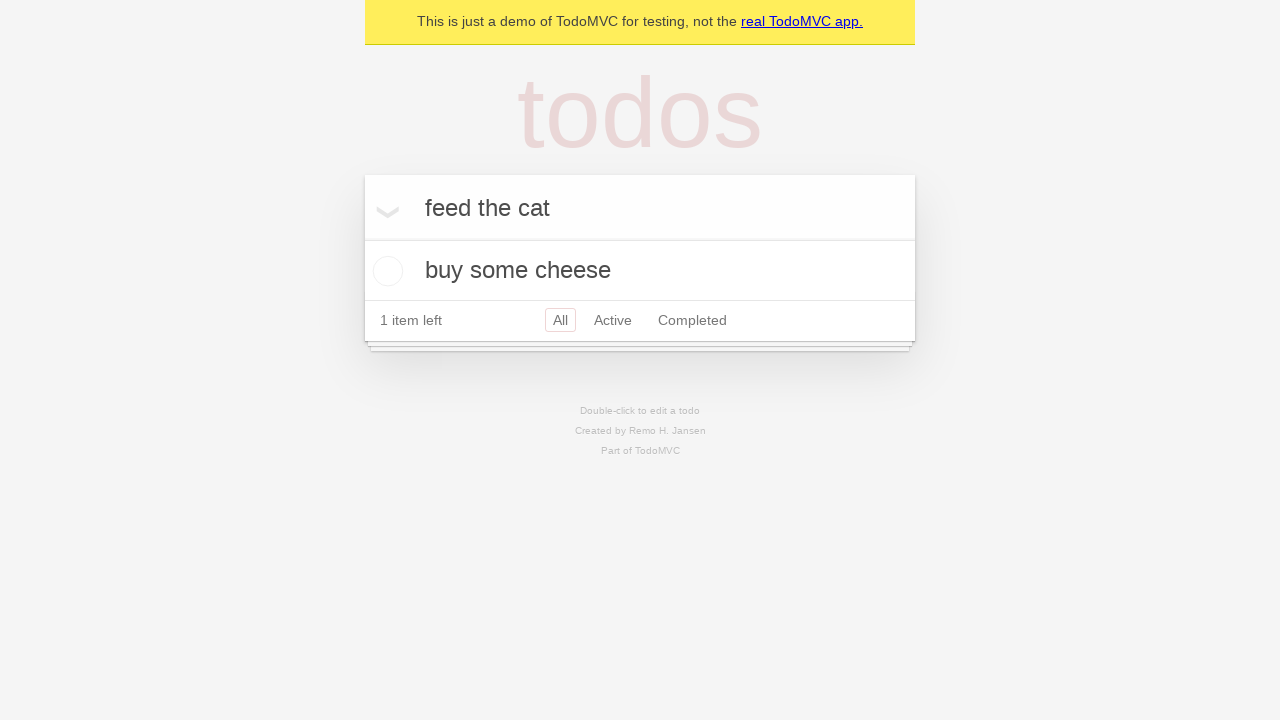

Pressed Enter to create second todo on internal:attr=[placeholder="What needs to be done?"i]
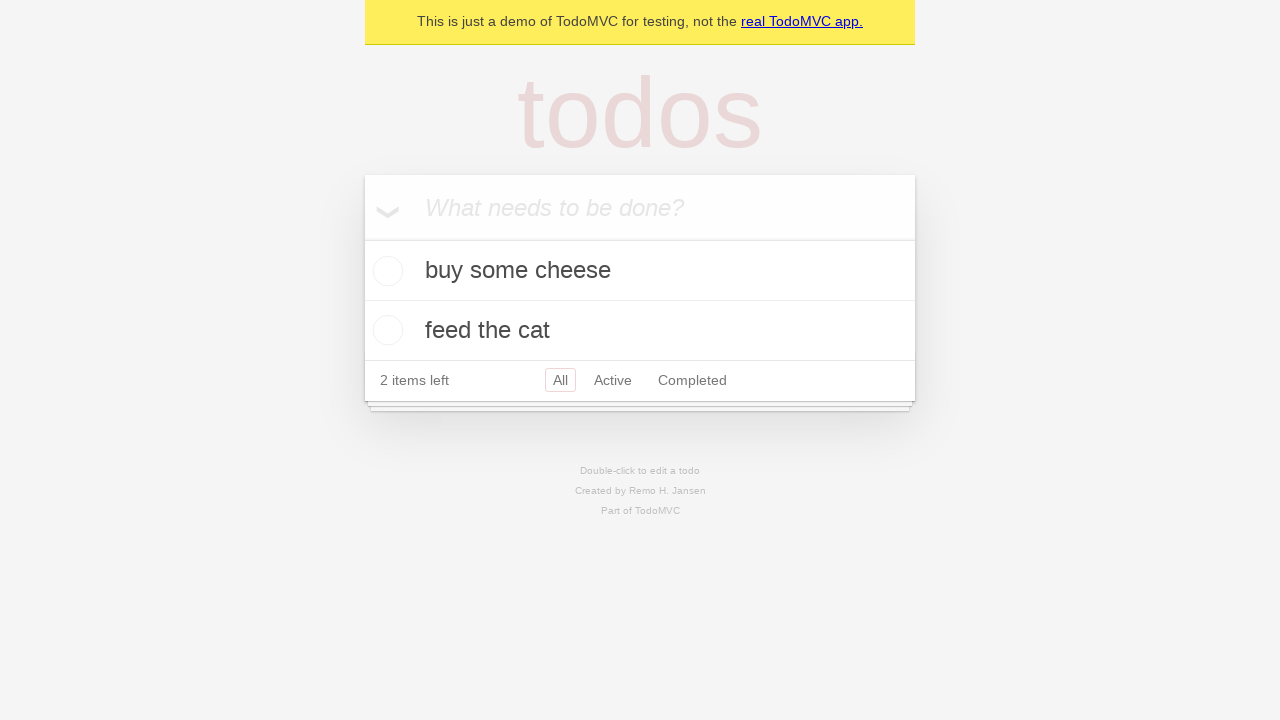

Filled third todo input with 'book a doctors appointment' on internal:attr=[placeholder="What needs to be done?"i]
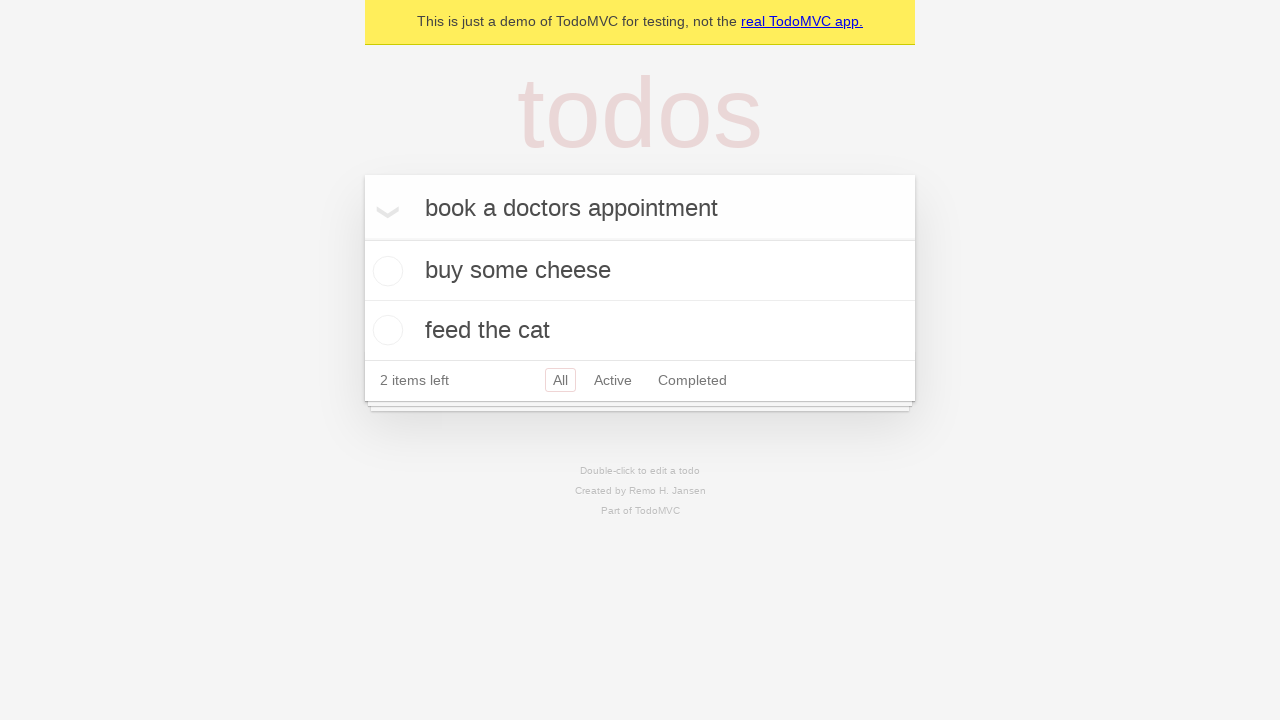

Pressed Enter to create third todo on internal:attr=[placeholder="What needs to be done?"i]
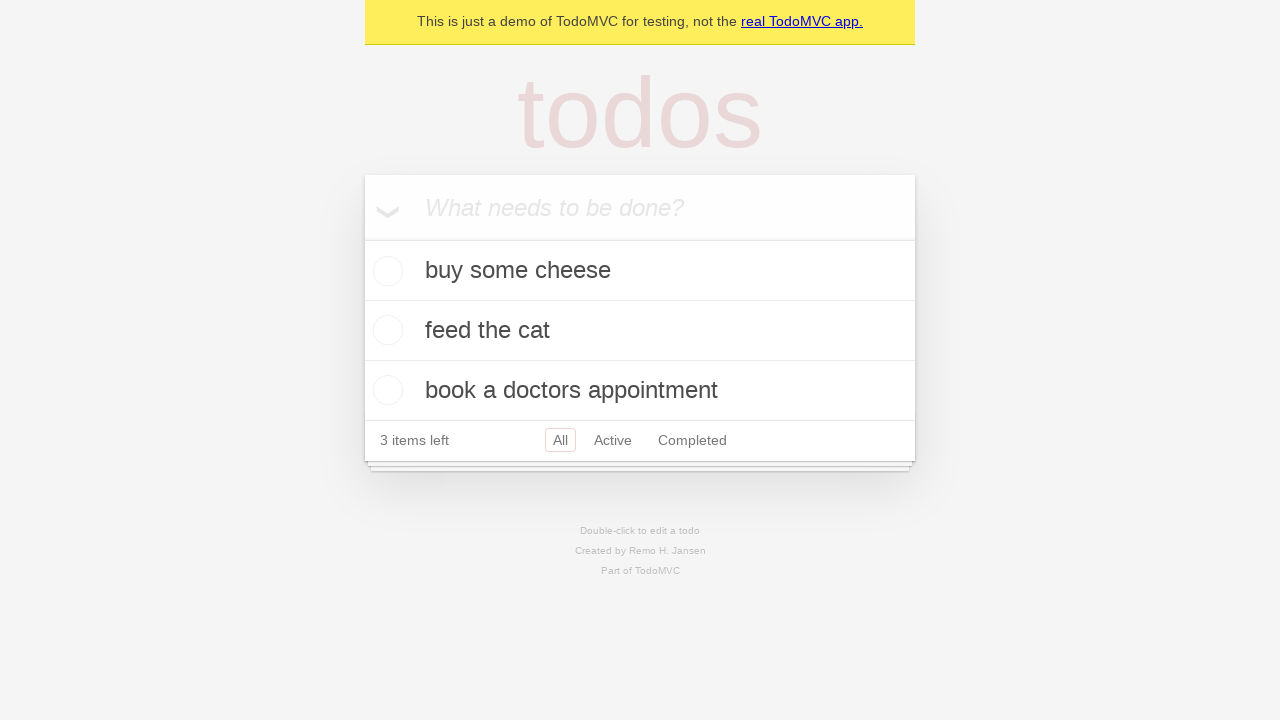

Waited for all 3 todos to be created
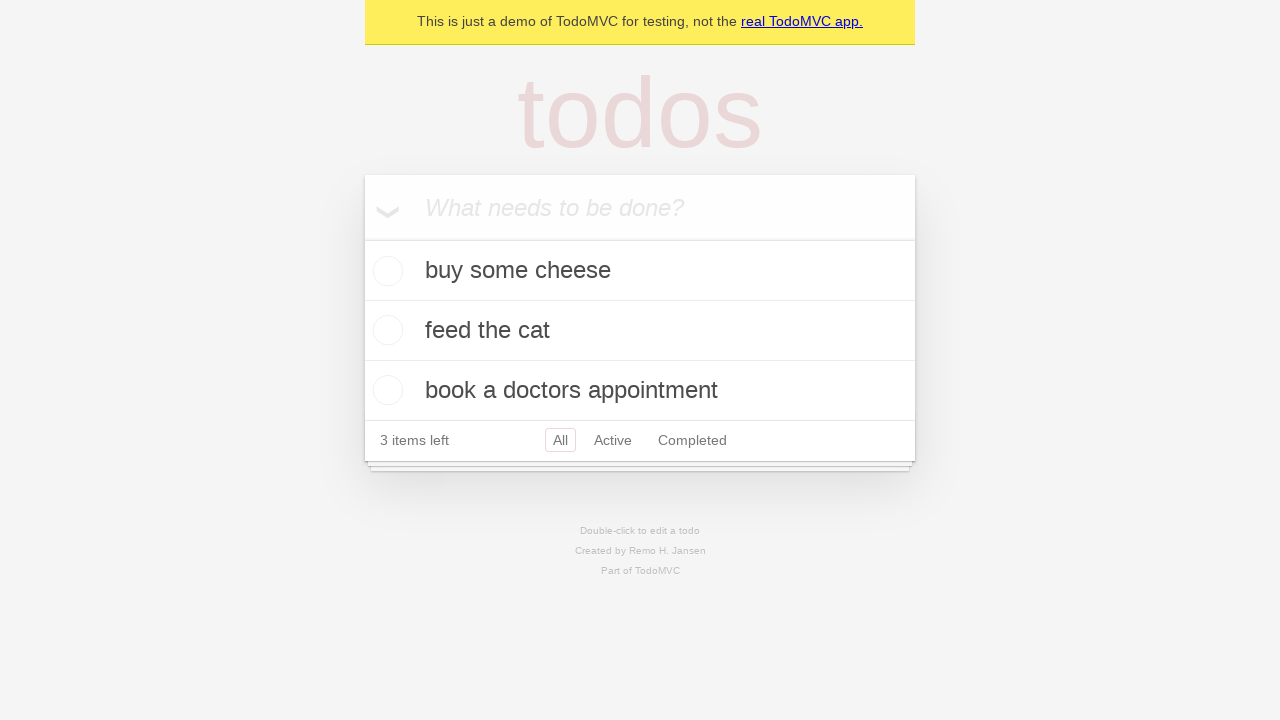

Double-clicked second todo to enter edit mode at (640, 331) on internal:testid=[data-testid="todo-item"s] >> nth=1
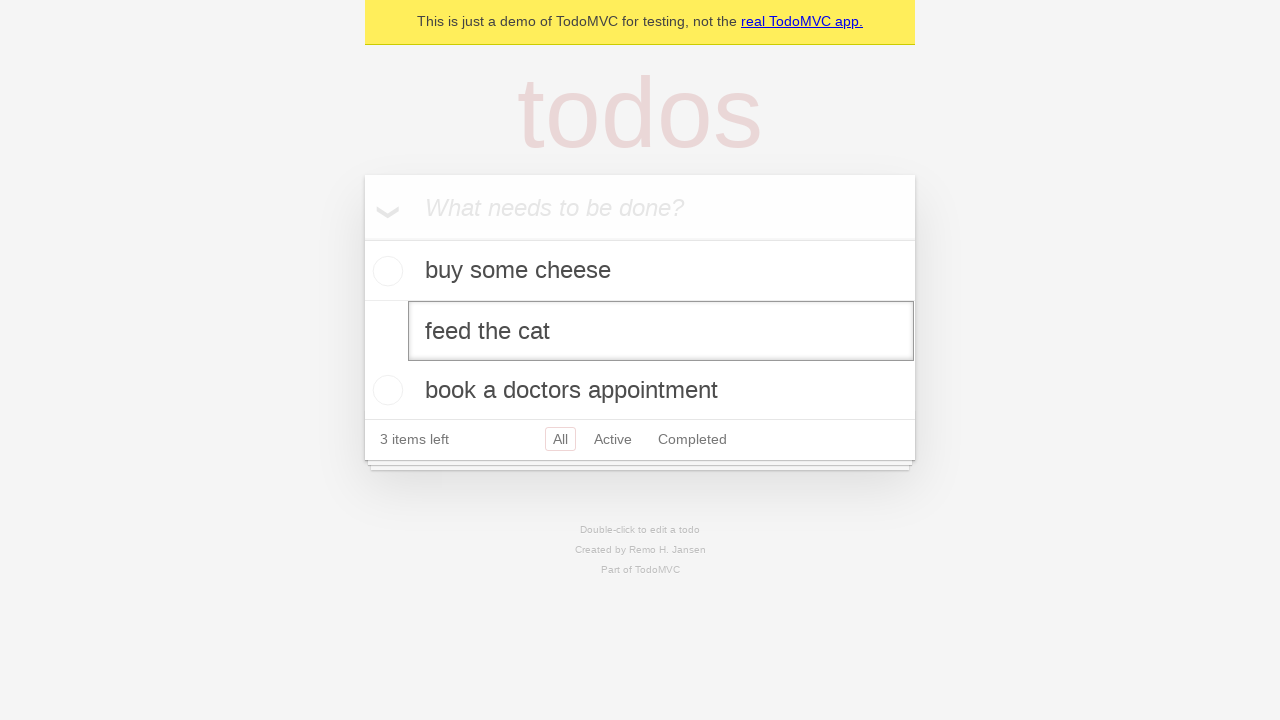

Filled edit input with 'buy some sausages' on internal:testid=[data-testid="todo-item"s] >> nth=1 >> internal:role=textbox[nam
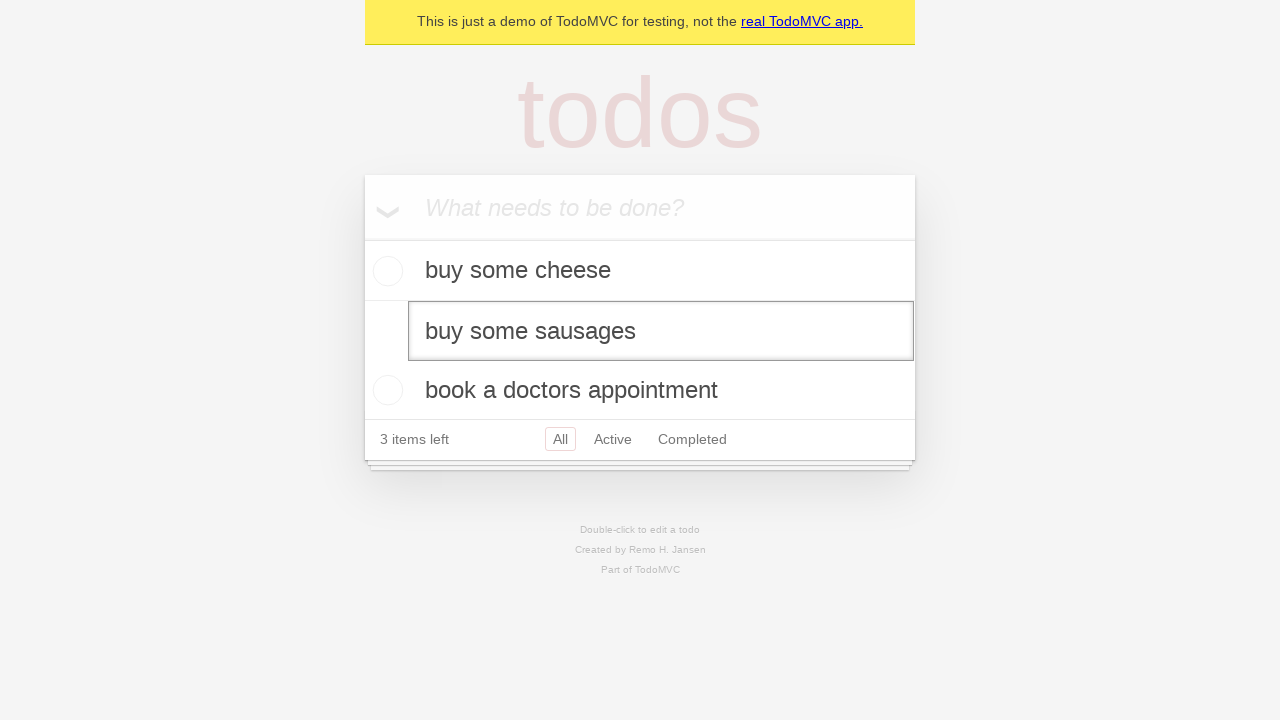

Dispatched blur event to save edits
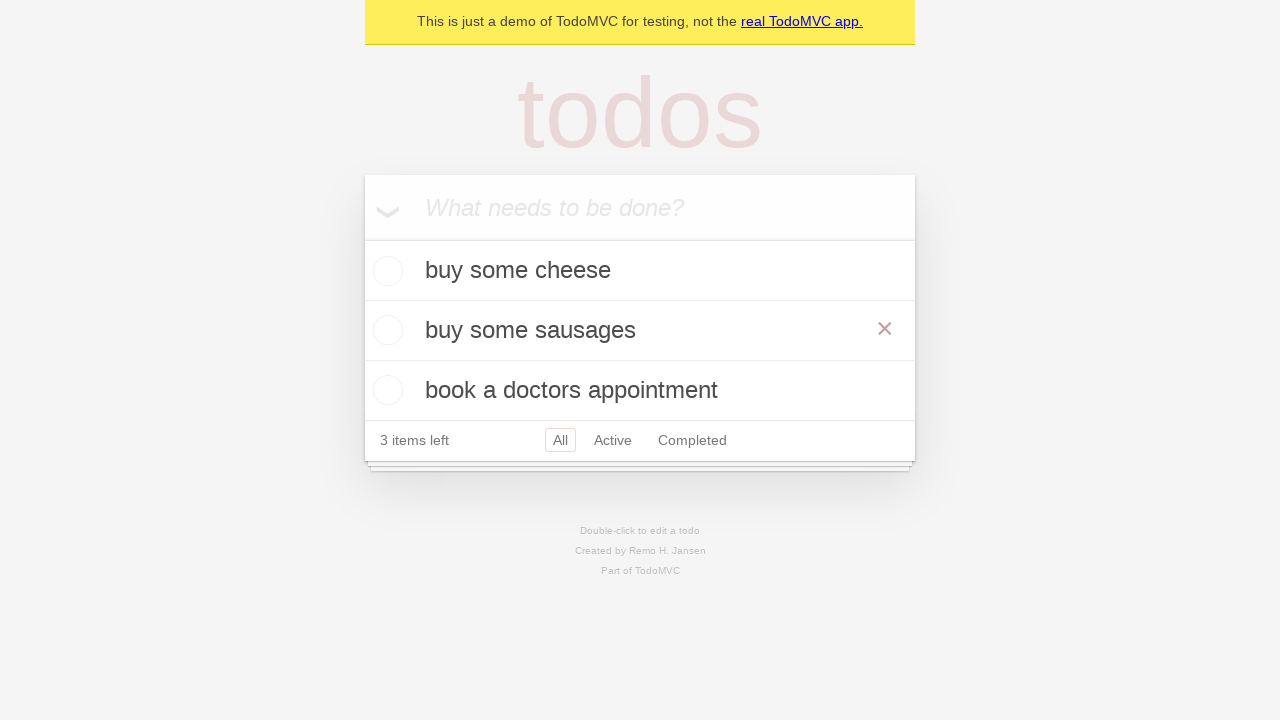

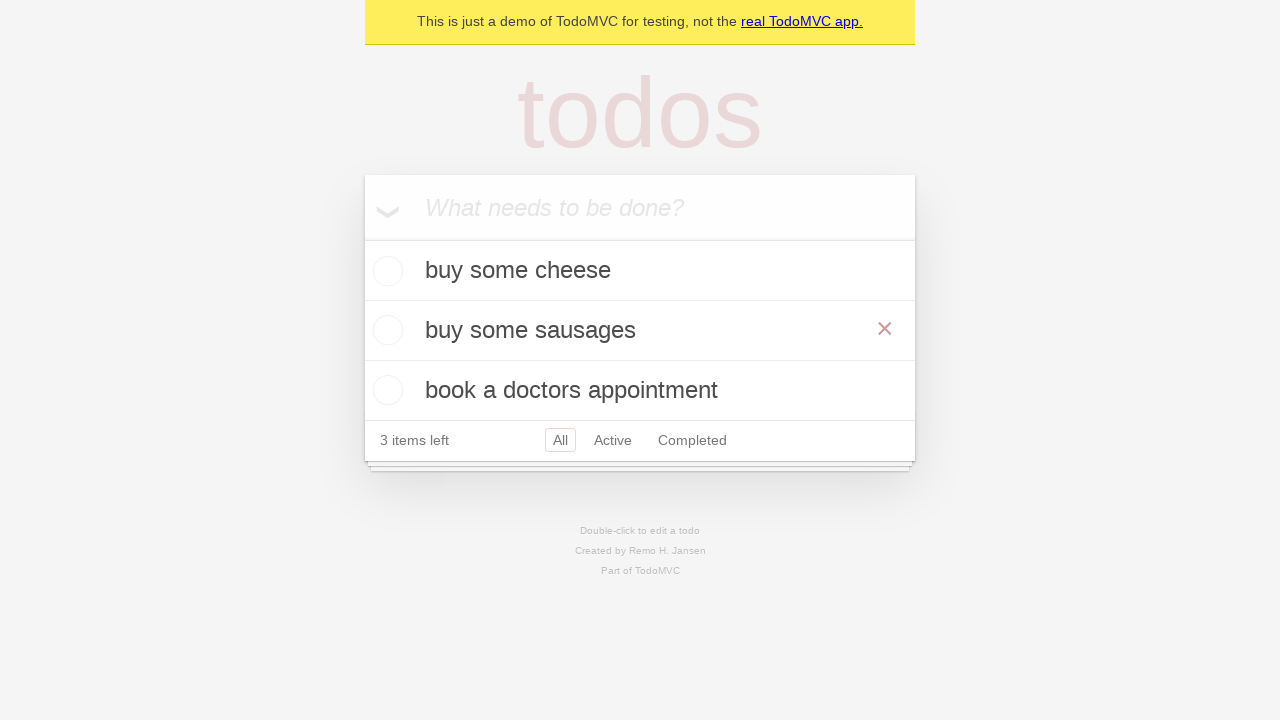